Tests link navigation functionality on a demo app by clicking on the "Link" section, then clicking "Contact Us" link, and opening a new tab to navigate to the contact page.

Starting URL: https://demoapps.qspiders.com/ui/login?scenario=1

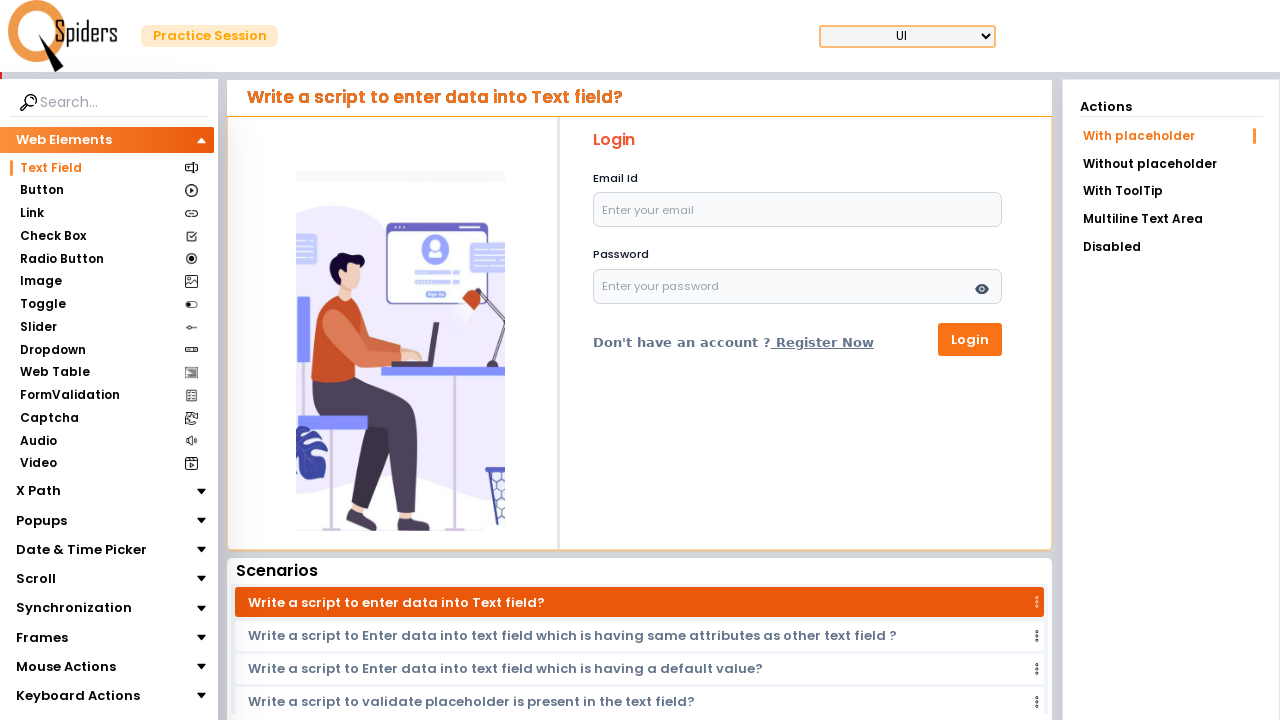

Clicked on the 'Link' section at (32, 213) on xpath=//section[text()='Link']
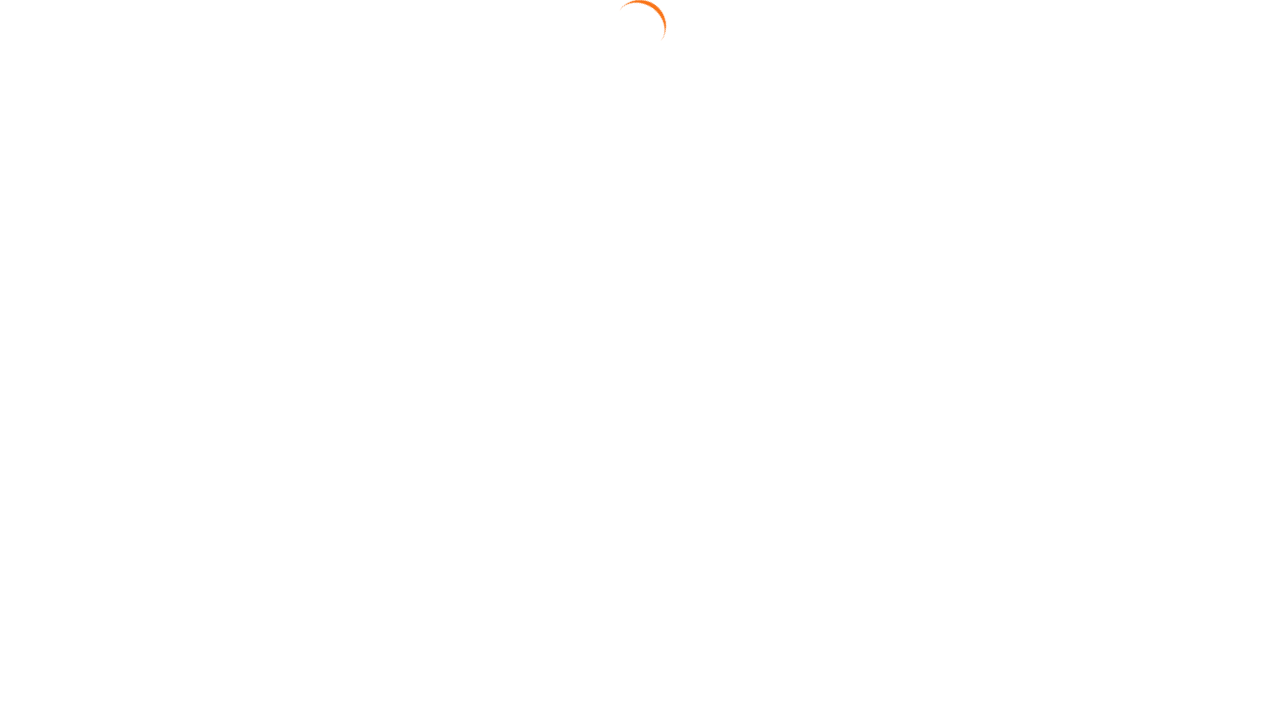

Clicked on the 'Contact Us' link at (302, 480) on xpath=//a[text()='Contact Us']
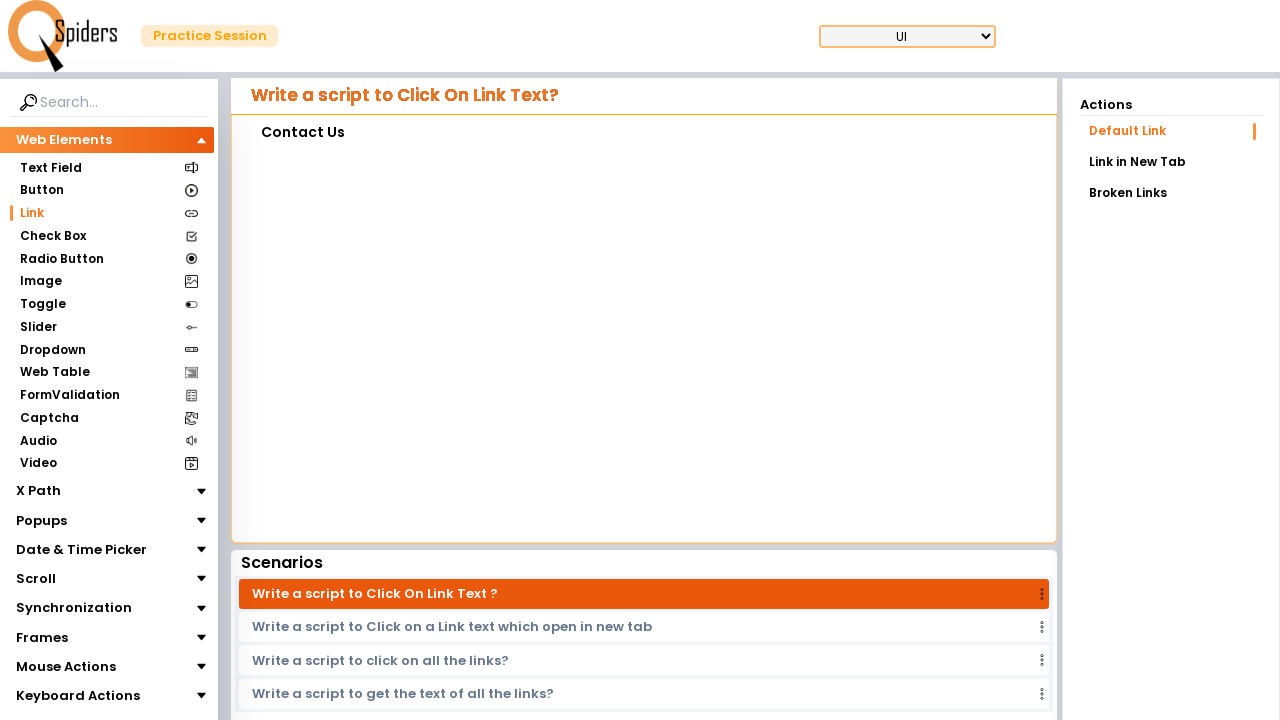

Opened a new browser tab
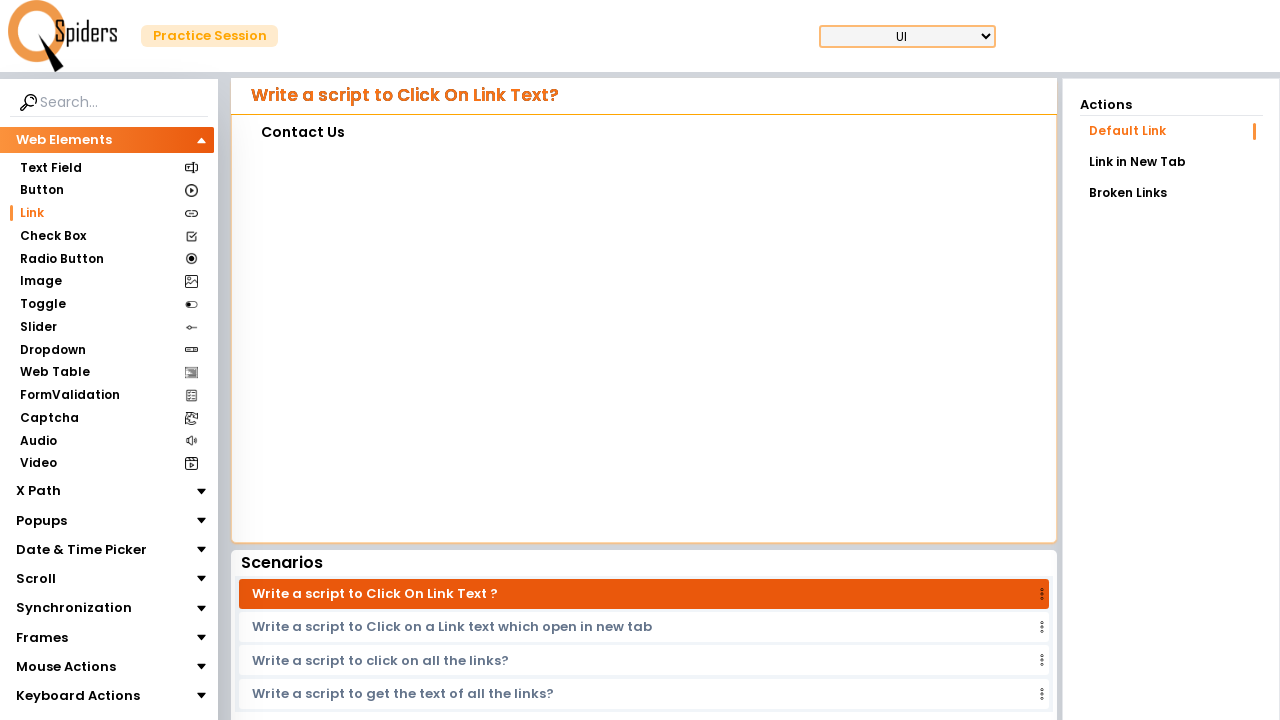

Navigated to the contact page in the new tab
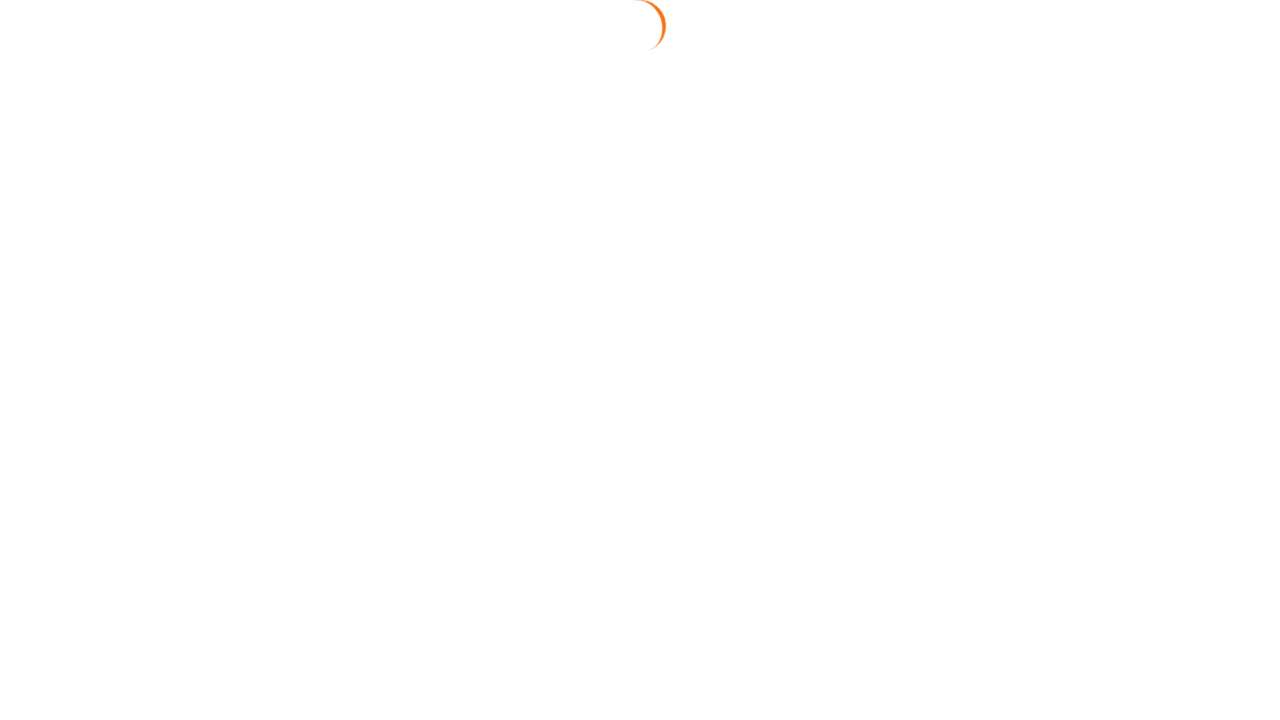

New page loaded successfully (domcontentloaded state reached)
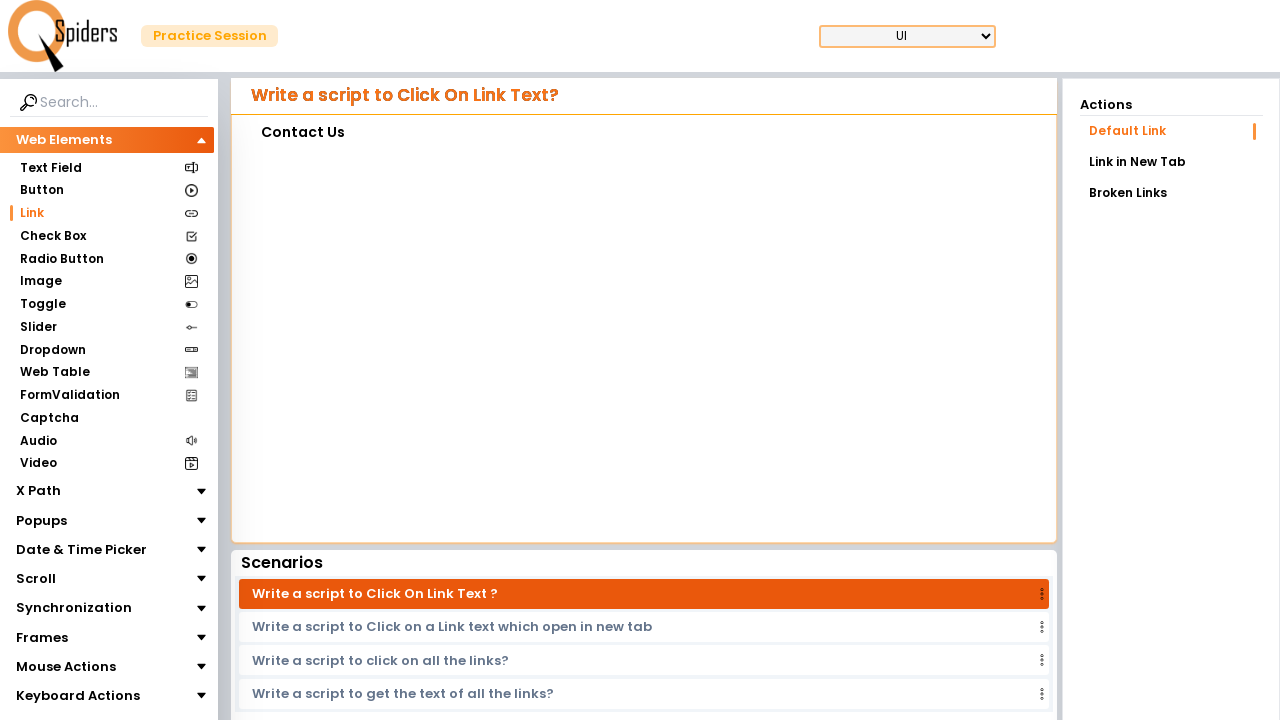

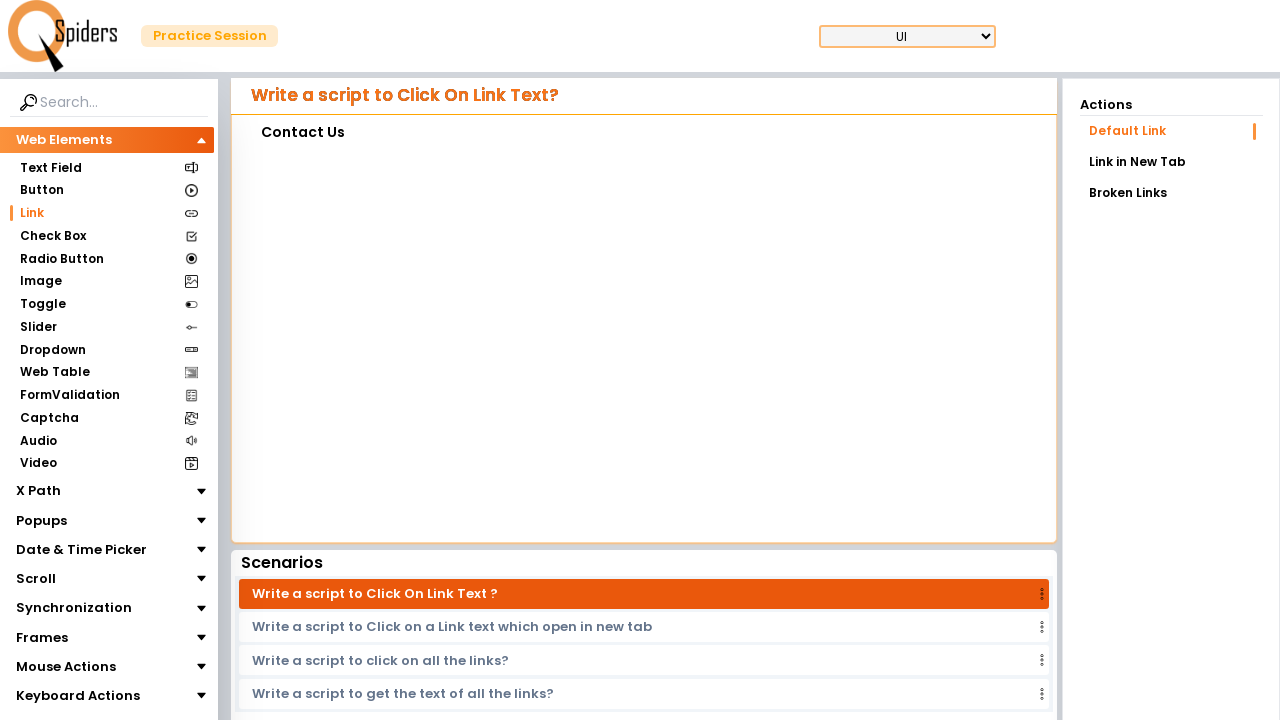